Tests a text-to-speech web application by entering text into an input field and clicking a button to trigger speech synthesis

Starting URL: https://tts.5e7en.me/

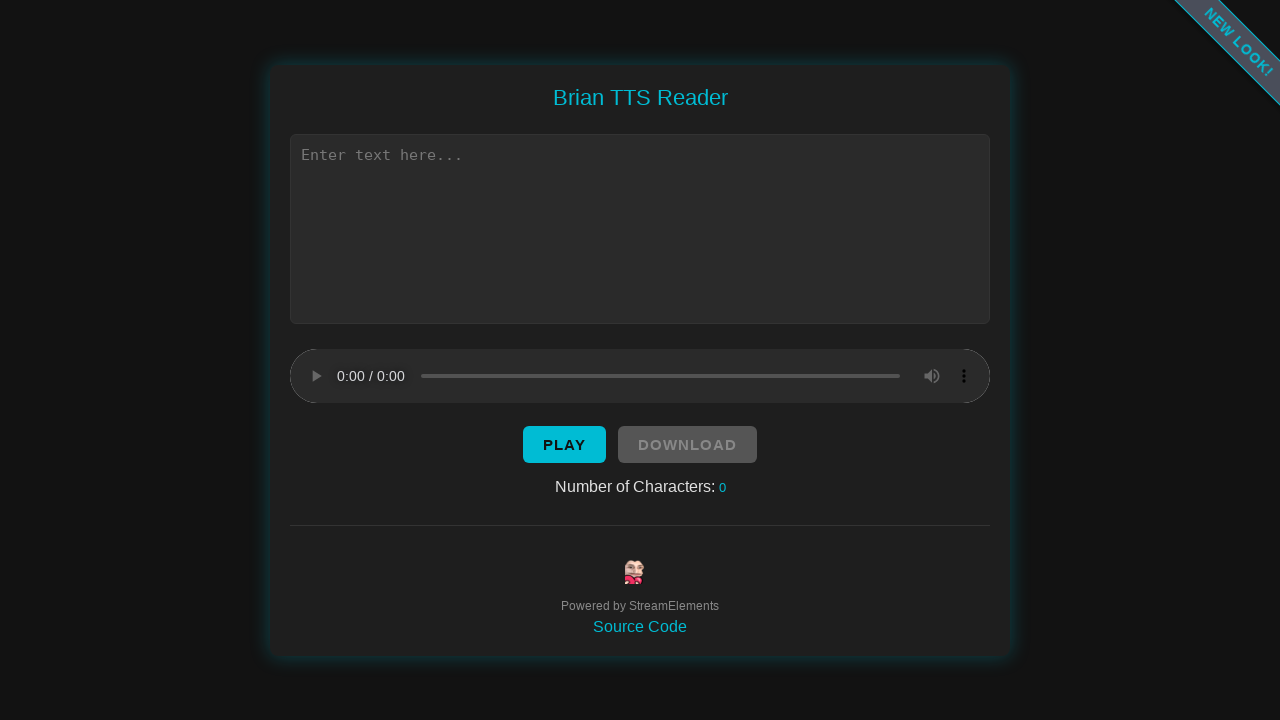

Text input field appeared
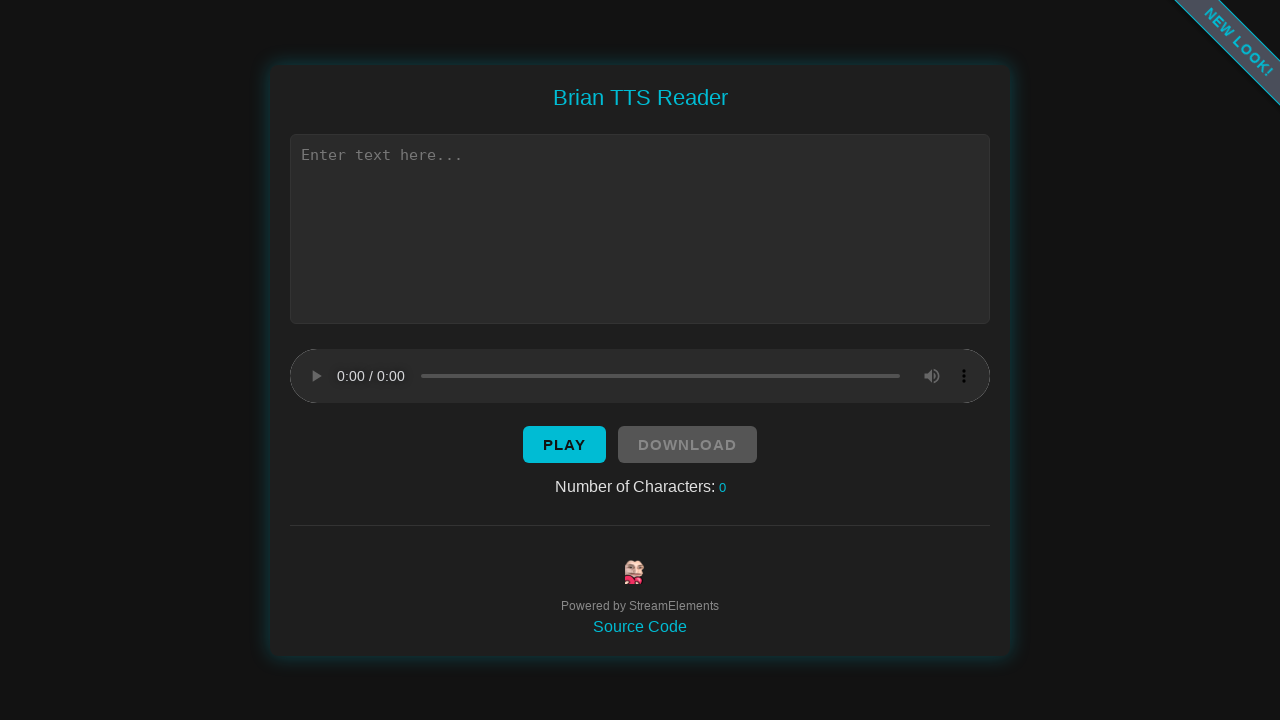

Clicked on text input field at (640, 228) on xpath=//*[@id='text']
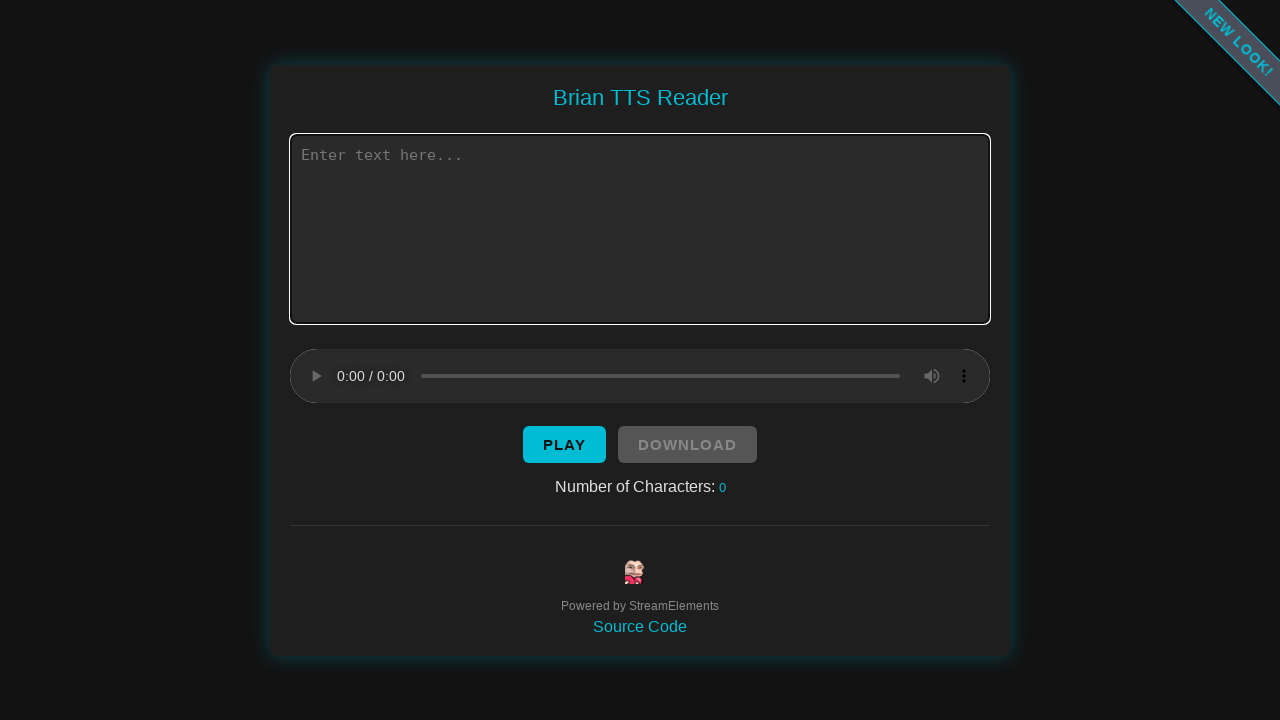

Filled text input with 'Hello, this is a test of the text to speech system' on //*[@id='text']
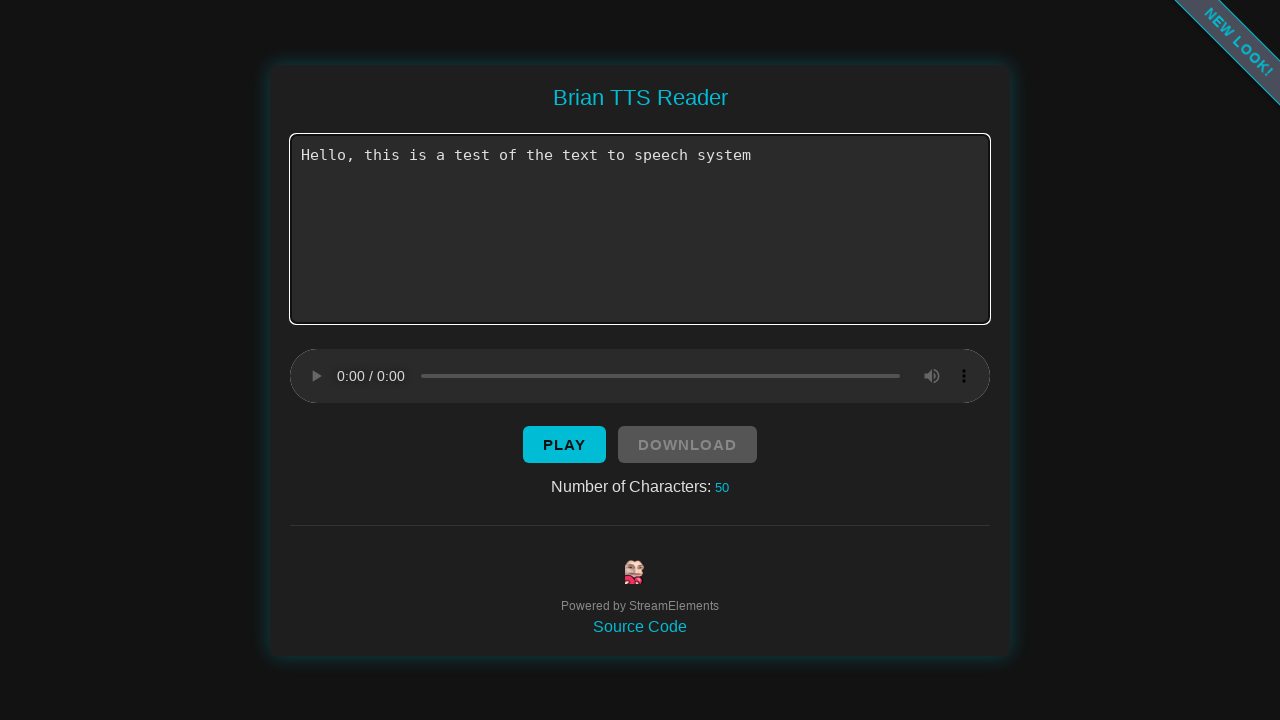

Speak button is available
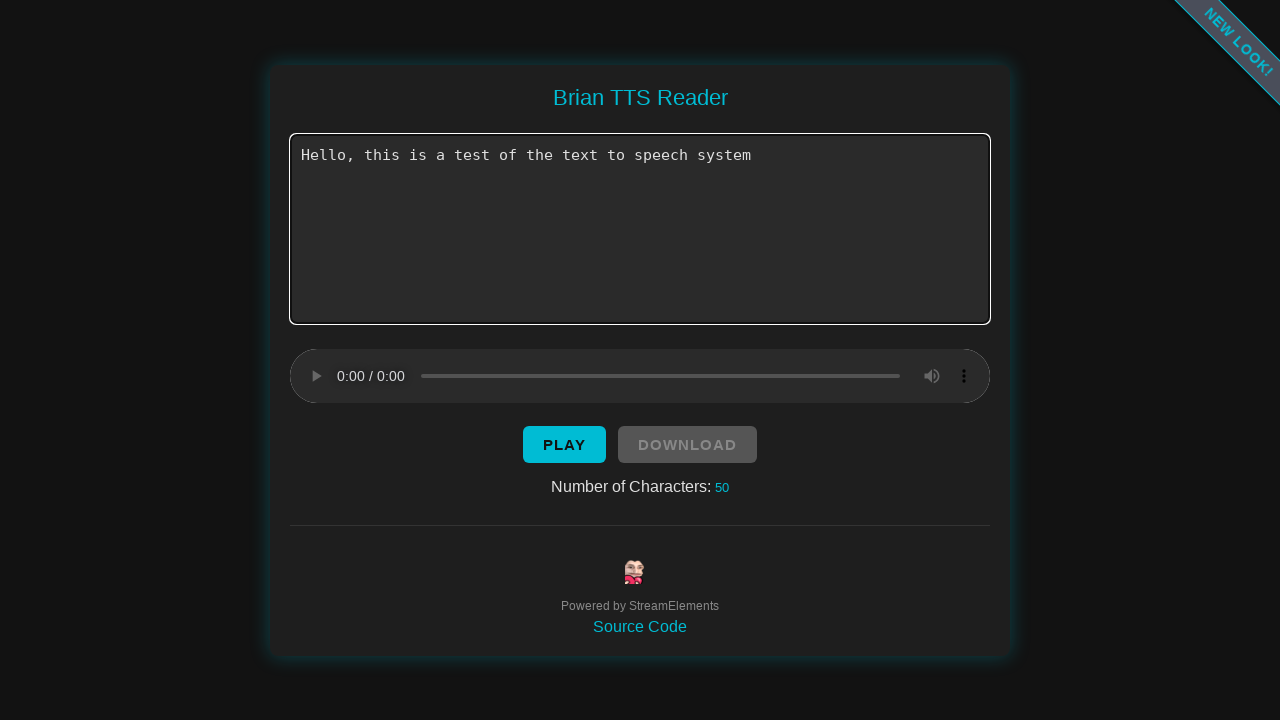

Clicked speak button to trigger text-to-speech synthesis at (564, 444) on xpath=//*[@id='button']
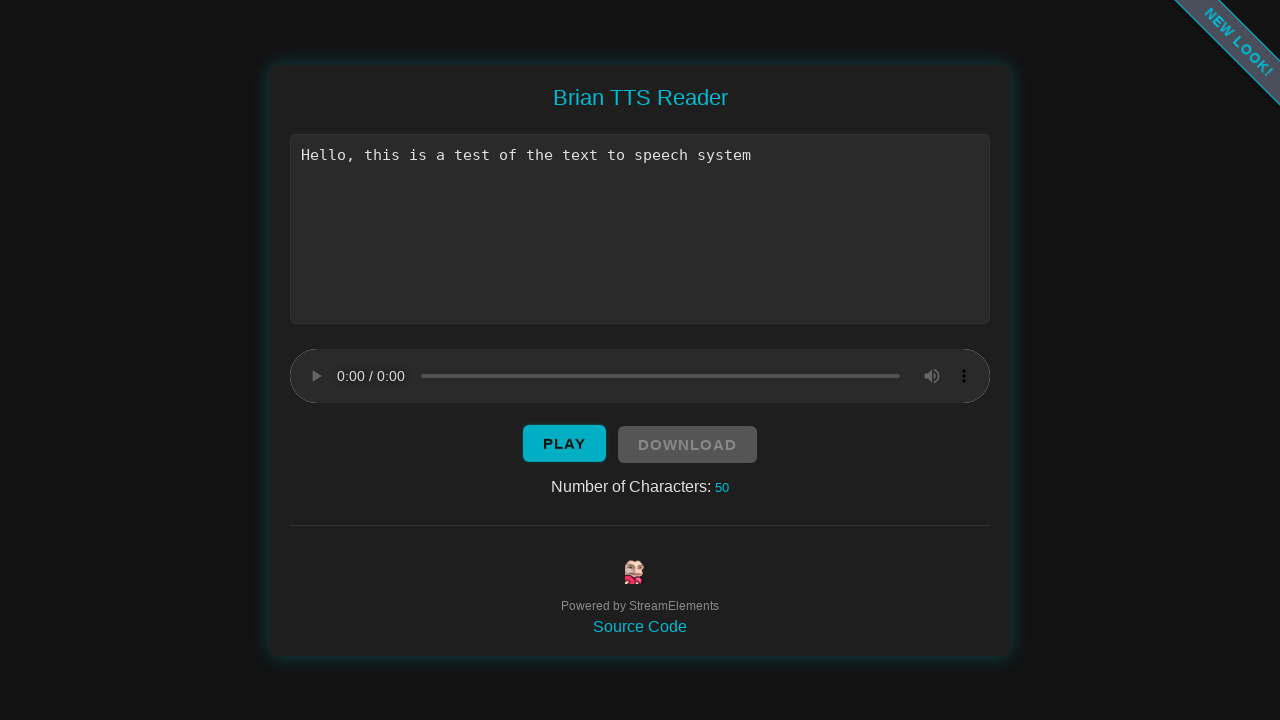

Waited 6.30 seconds for speech synthesis to complete
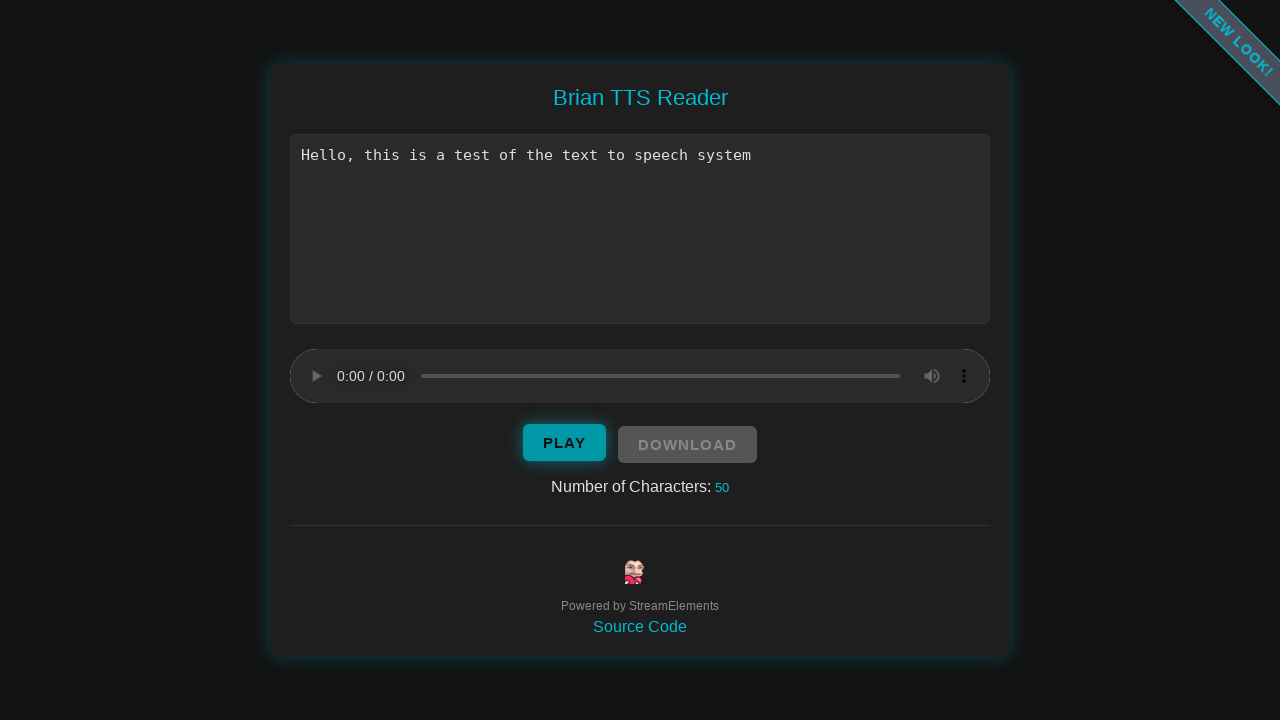

Cleared text input field on //*[@id='text']
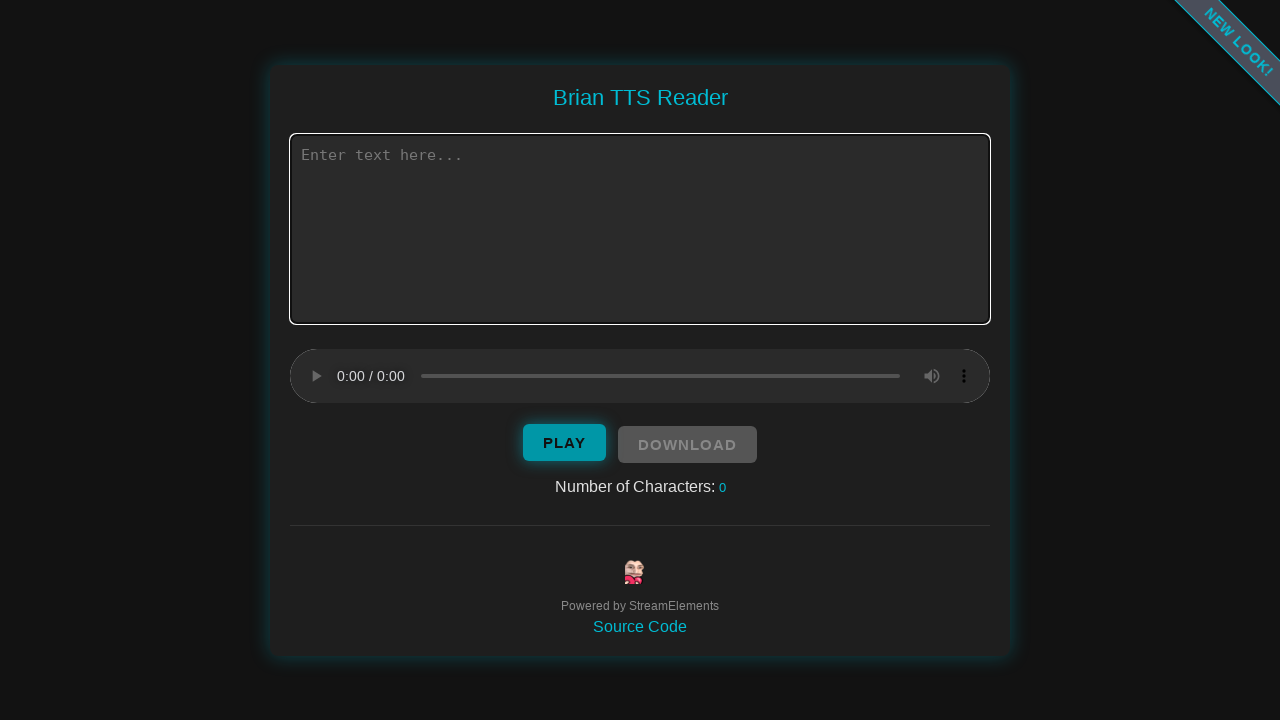

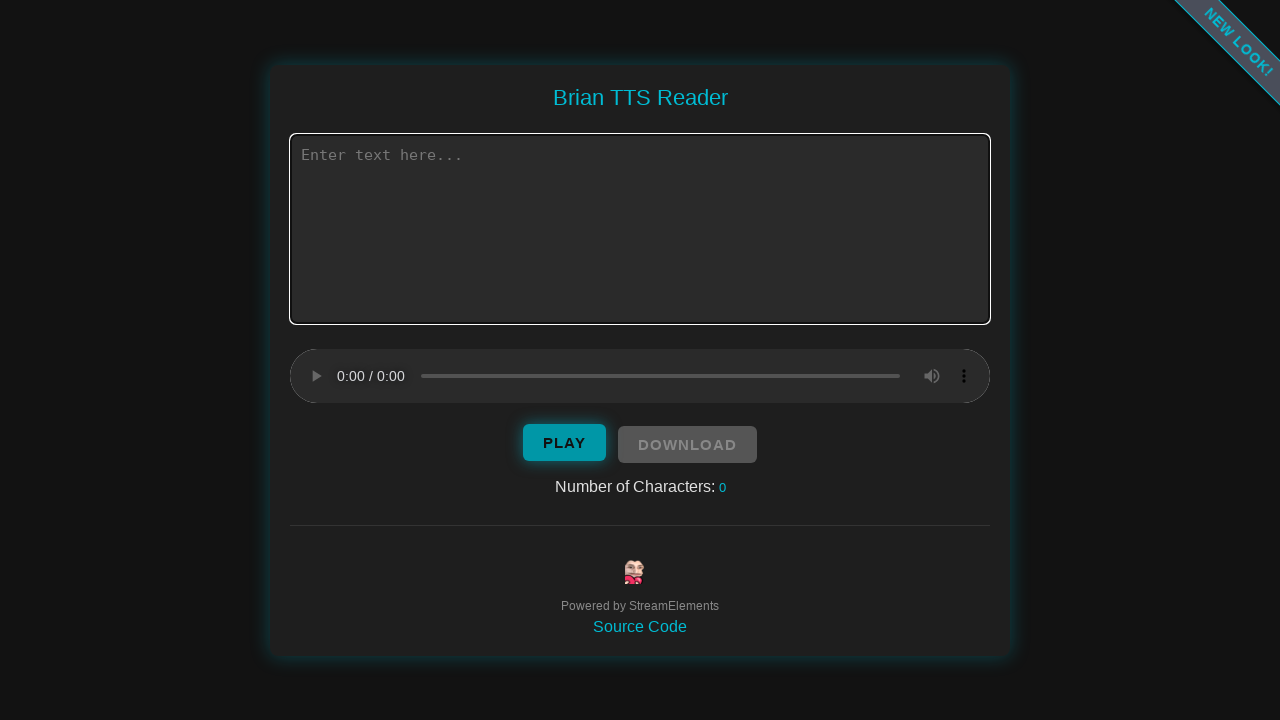